Navigates to East Money's Hong Kong Stock Connect data page and switches between Shanghai and Shenzhen stock exchange views by clicking on filter tabs, verifying that the data tables load correctly.

Starting URL: http://data.eastmoney.com/hsgt/index.html

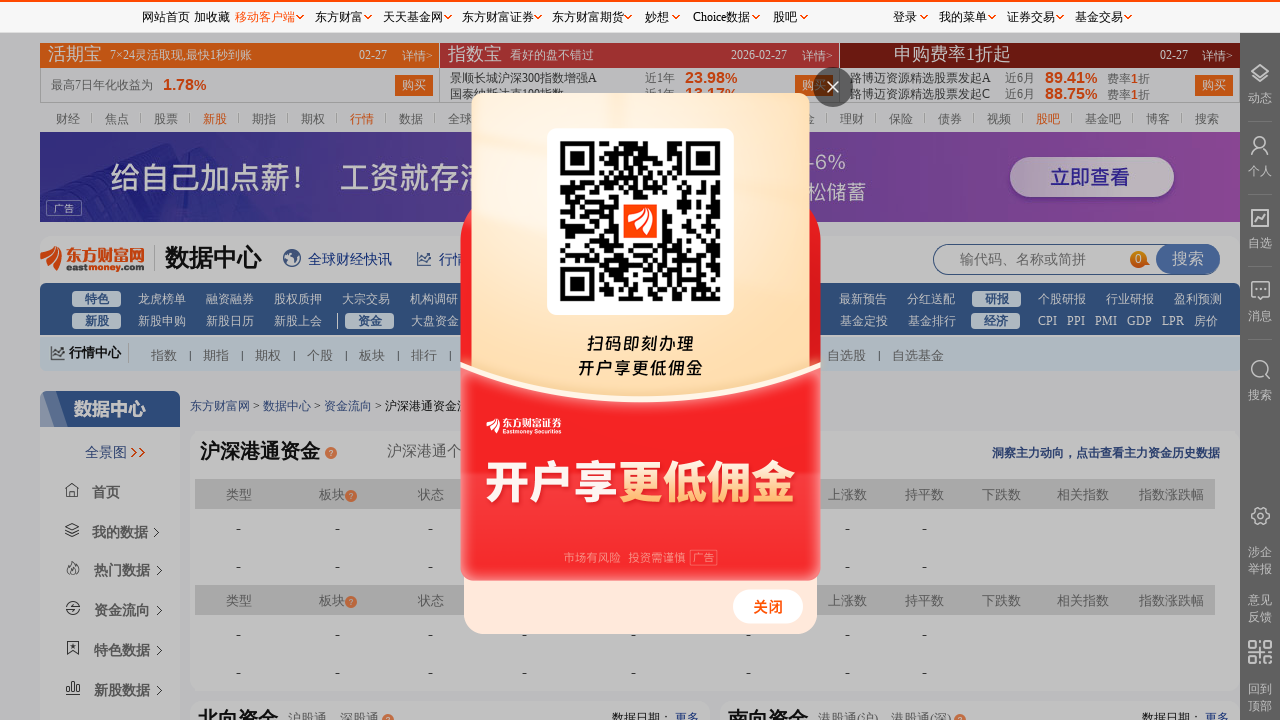

Navigated to East Money Hong Kong Stock Connect data page
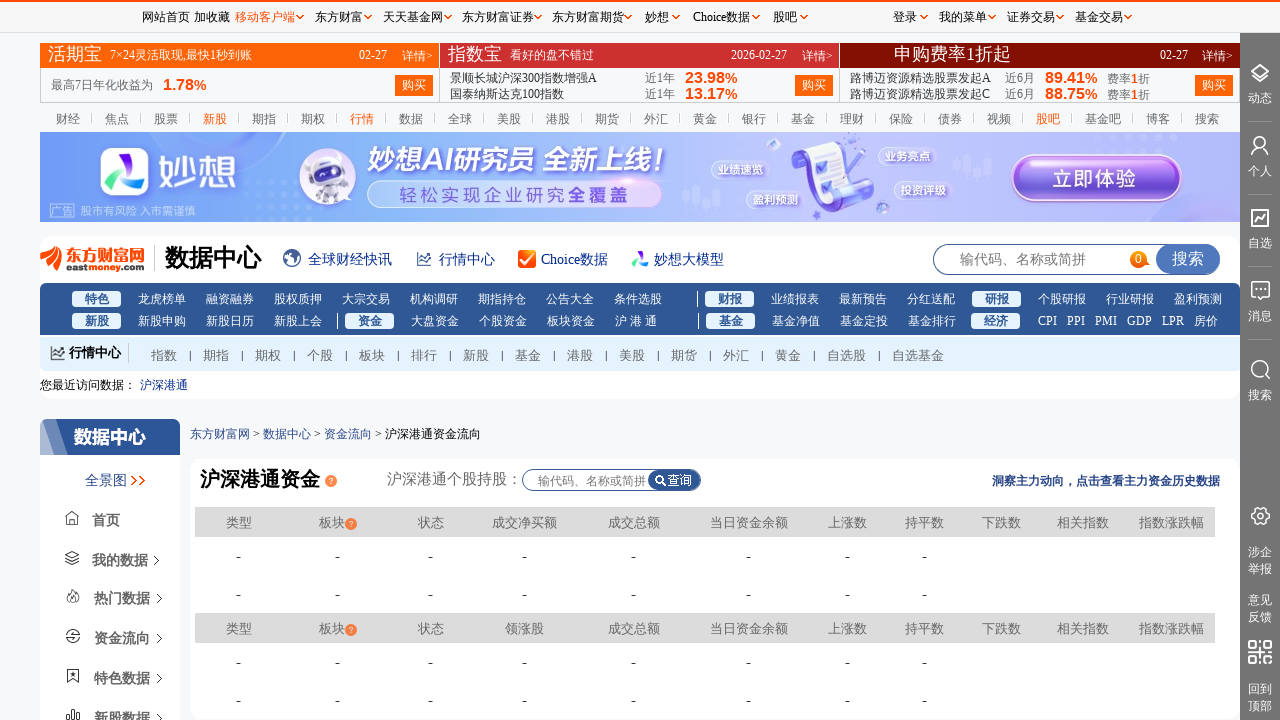

Filter tabs loaded on the page
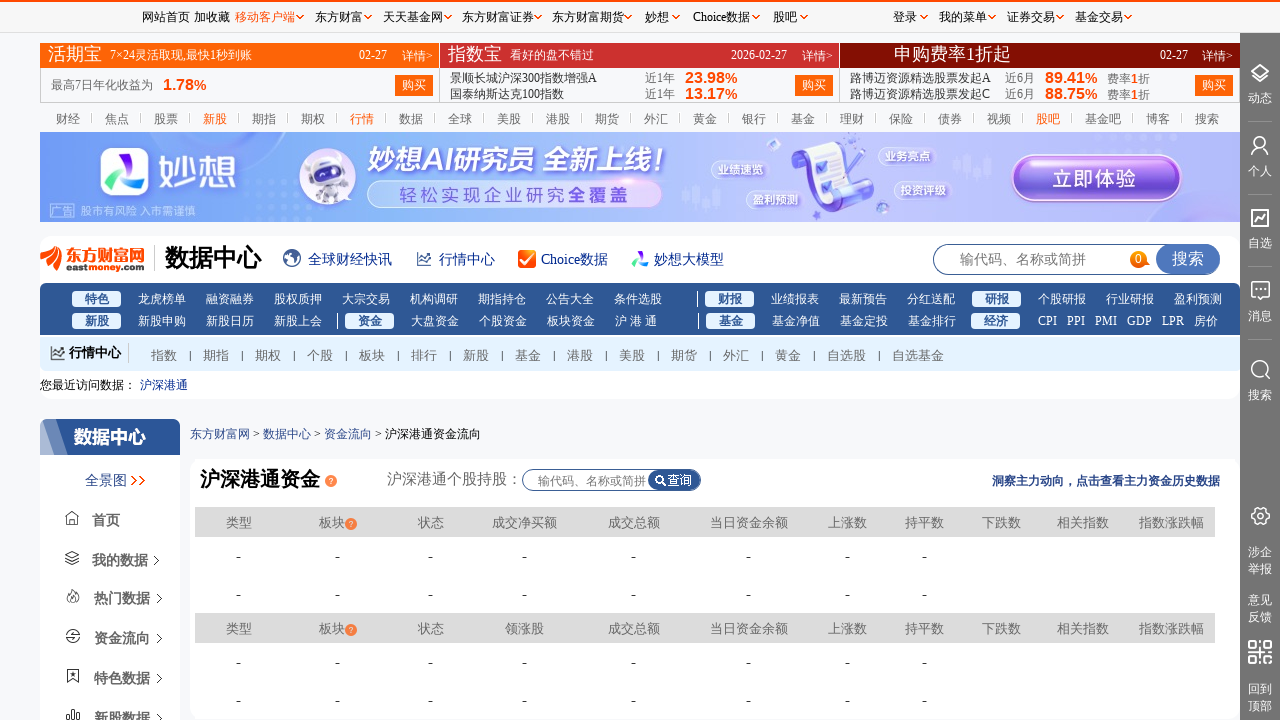

Shanghai stock exchange data table loaded by default
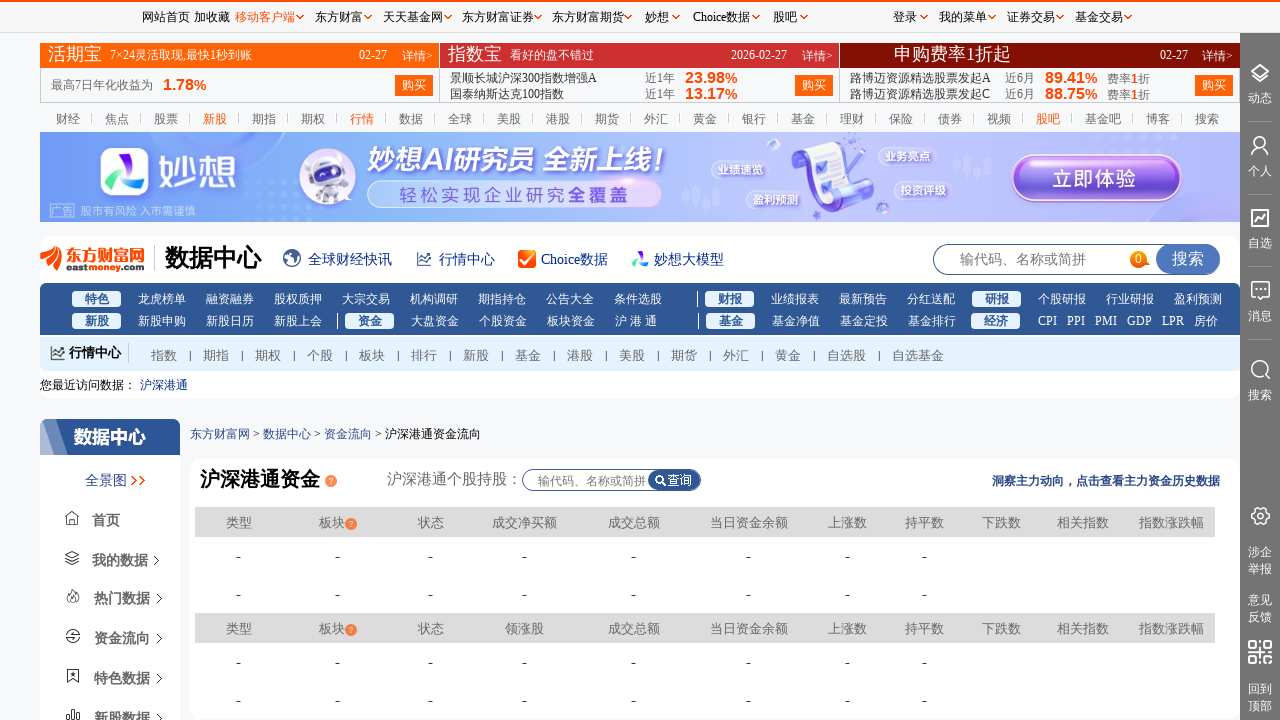

Clicked on Shenzhen stock exchange filter tab at (409, 360) on #zfb_filter > ul > li:nth-child(2)
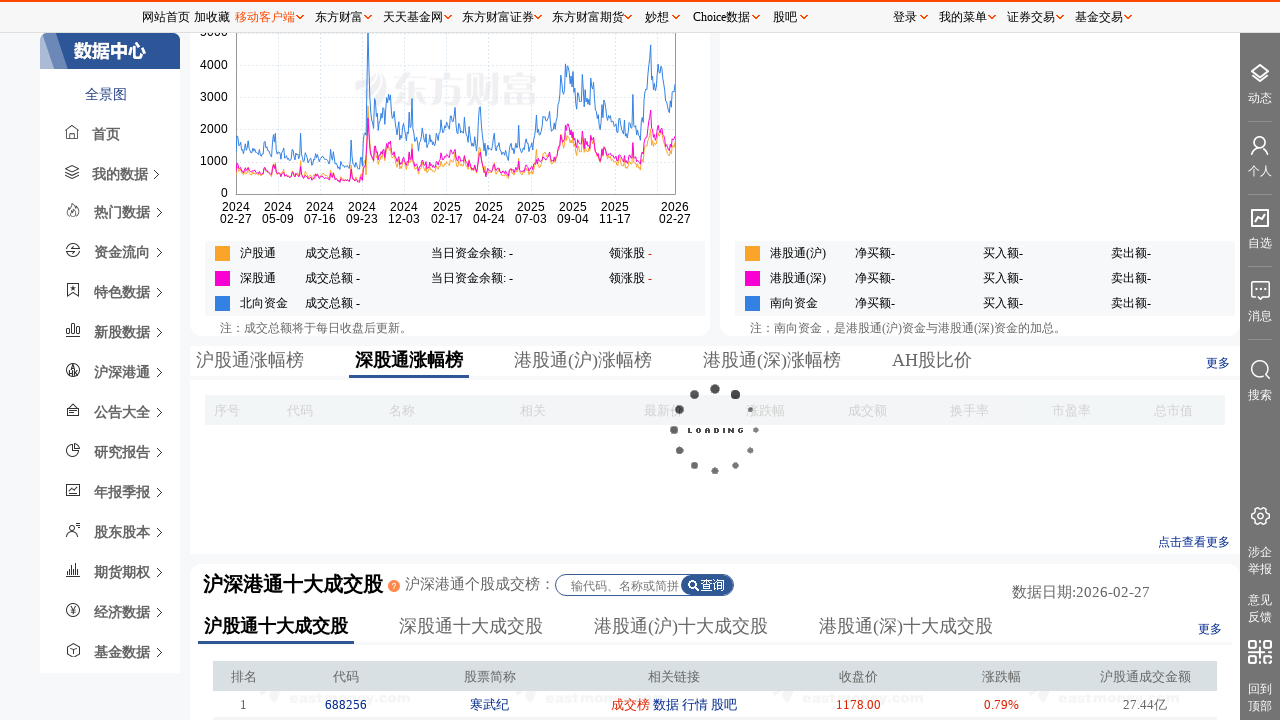

Shenzhen stock exchange data table loaded and verified
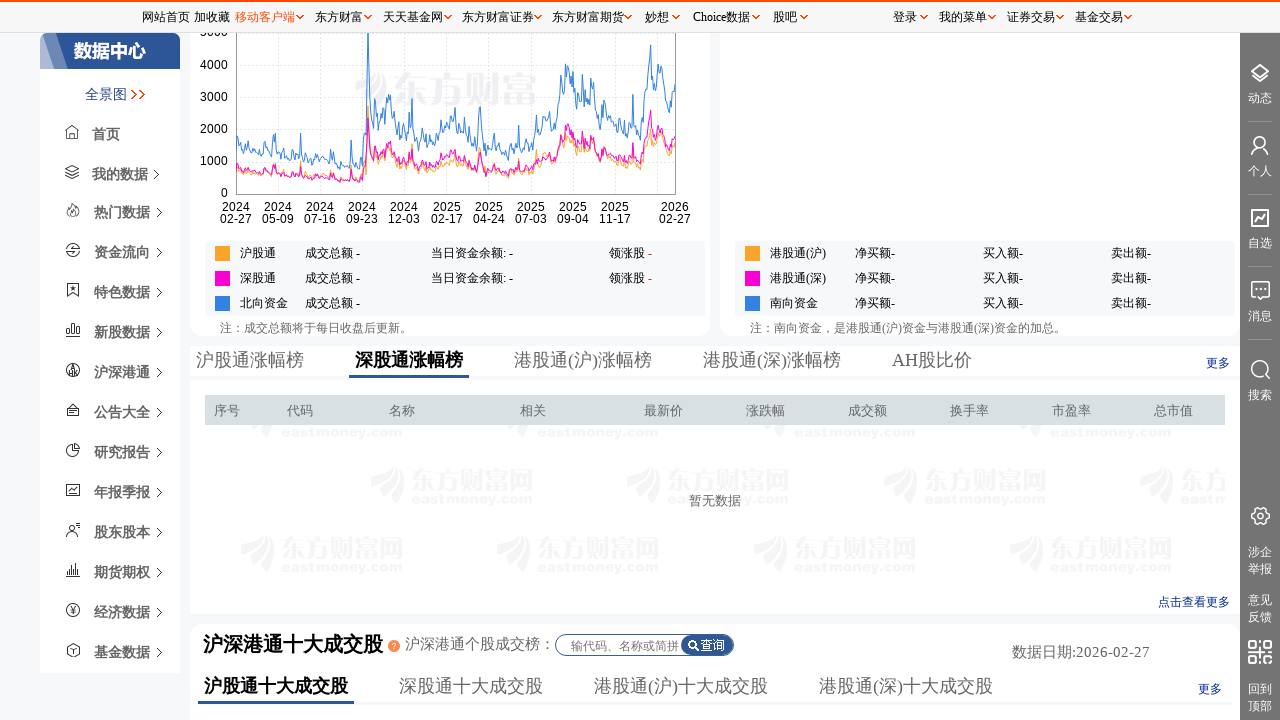

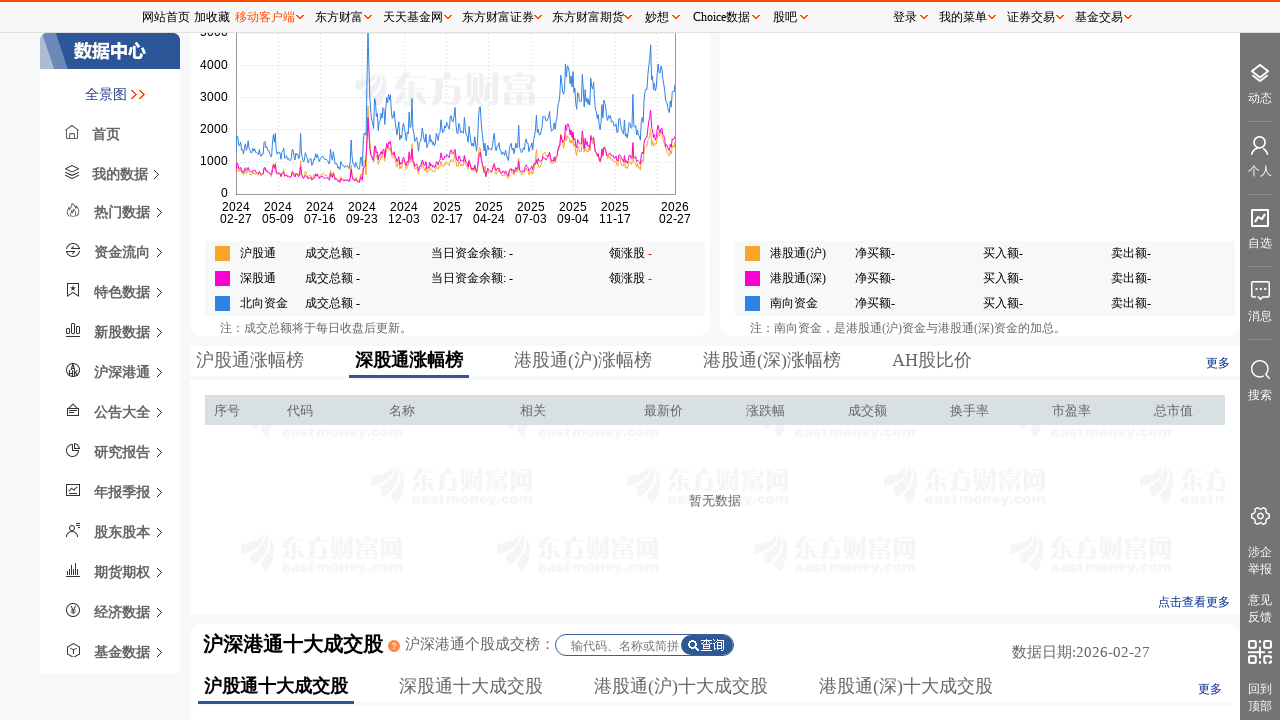